Tests file upload functionality by selecting a file and clicking the upload button, then verifies the success message

Starting URL: https://the-internet.herokuapp.com/upload

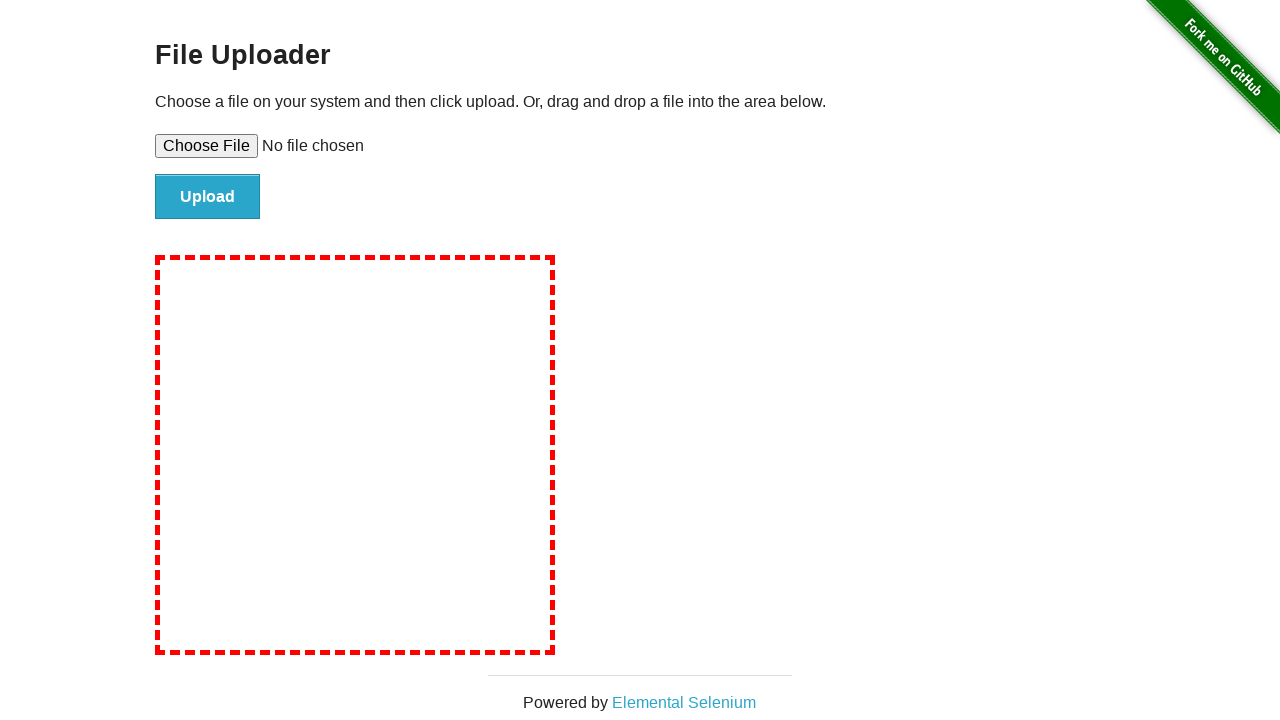

Selected test_file.txt for upload
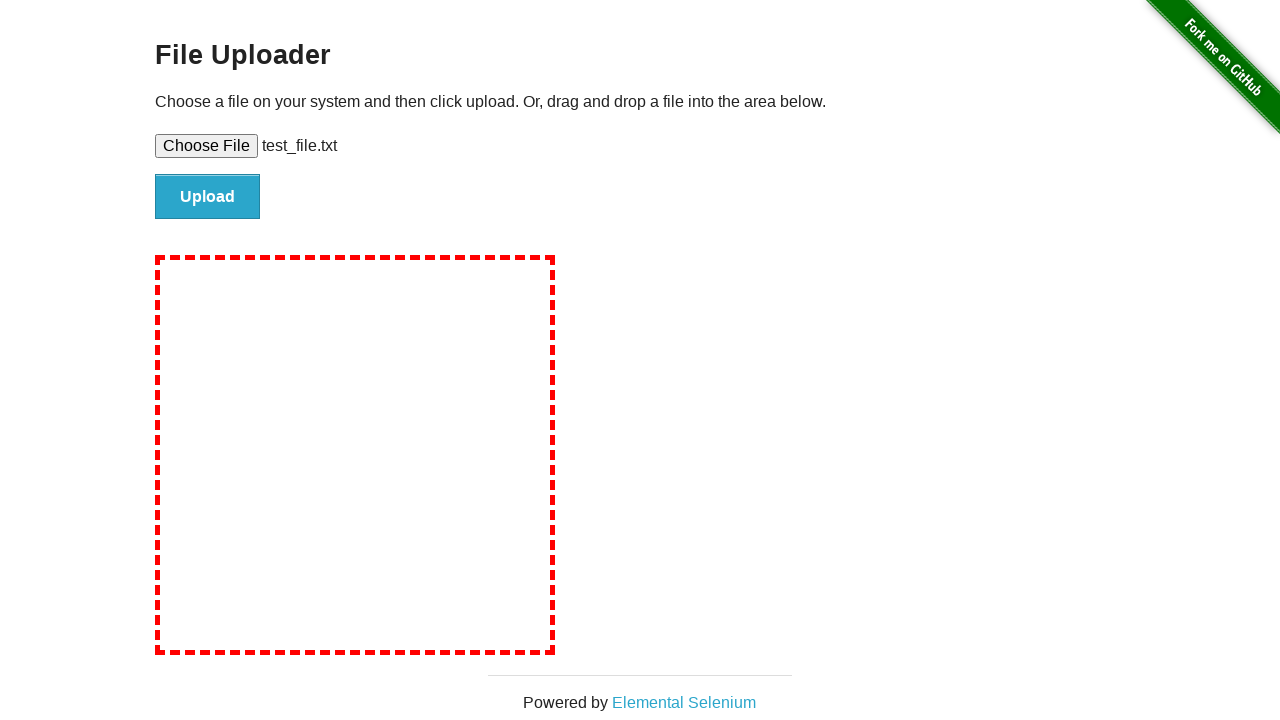

Clicked the upload button at (208, 197) on #file-submit
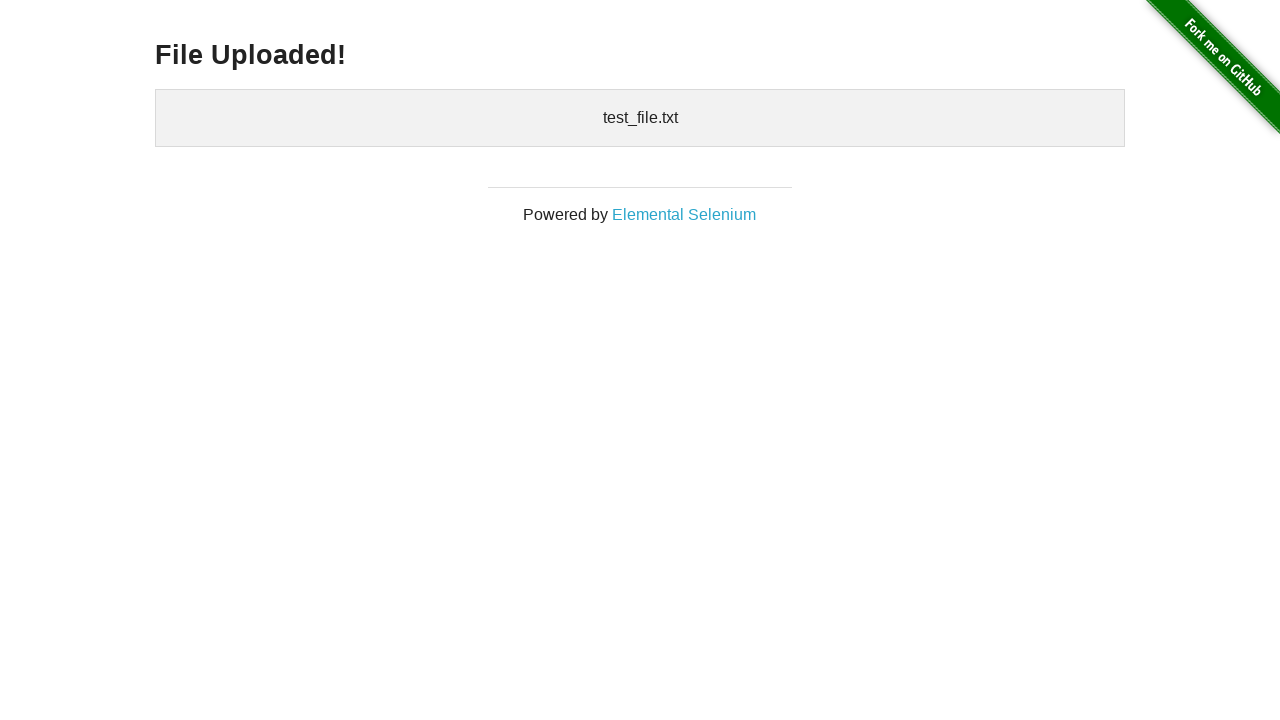

File upload success message appeared
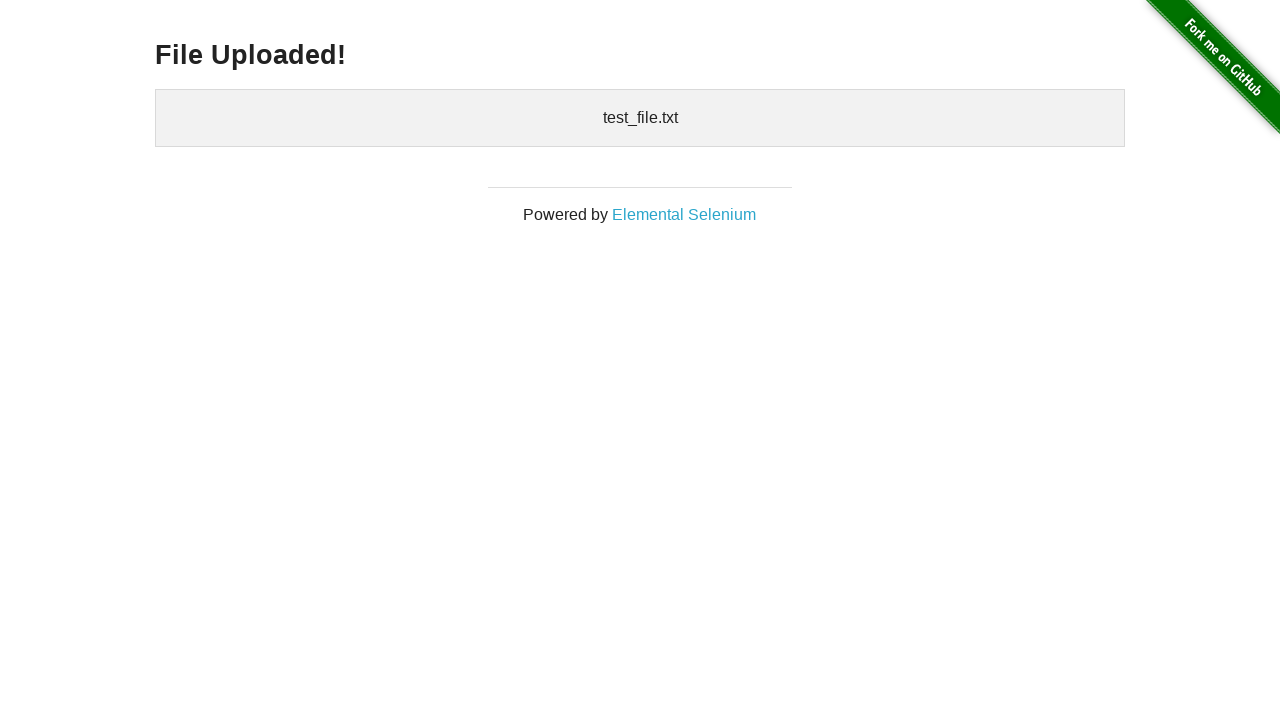

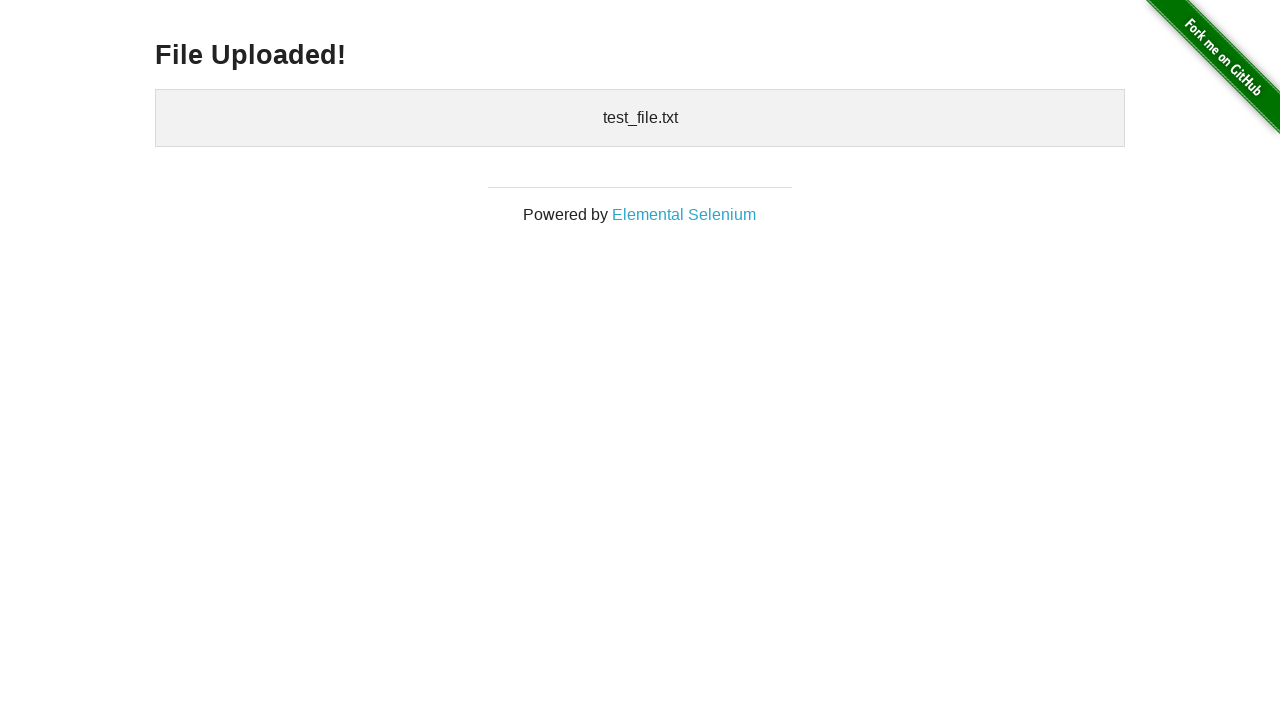